Tests modal dialog functionality by opening a modal and closing it using JavaScript execution

Starting URL: https://formy-project.herokuapp.com/modal

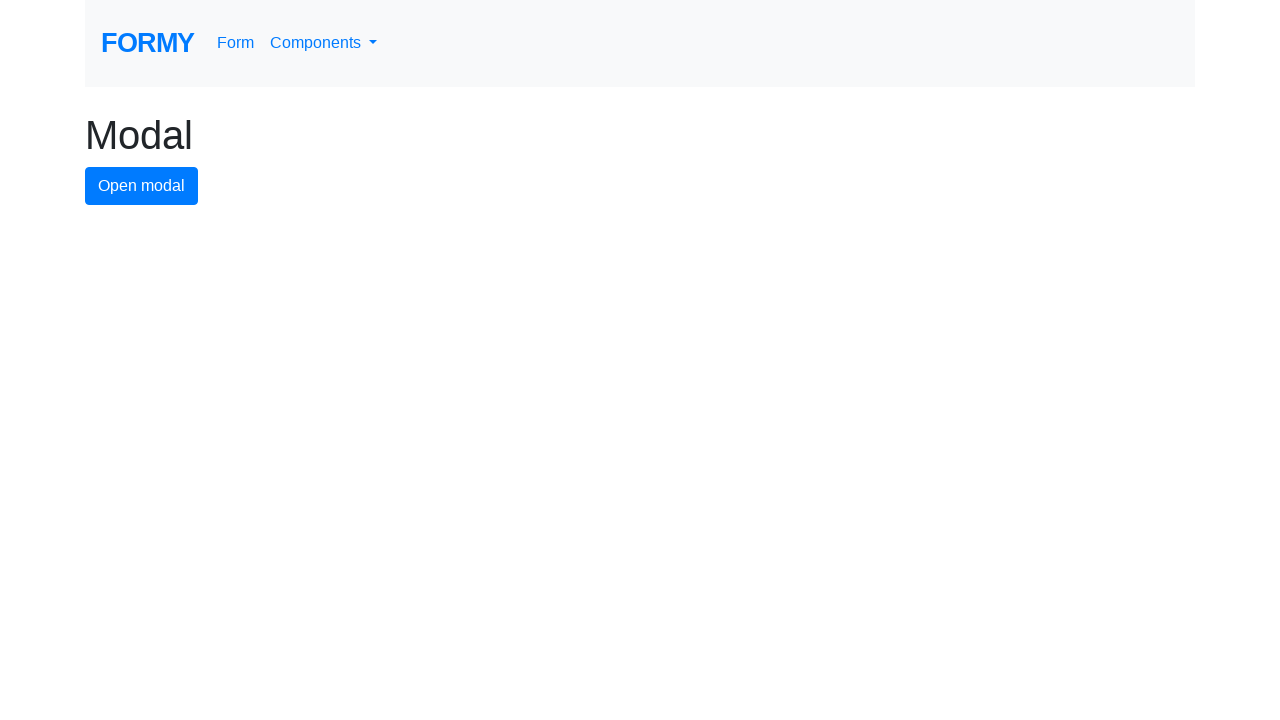

Clicked modal button to open the modal dialog at (142, 186) on #modal-button
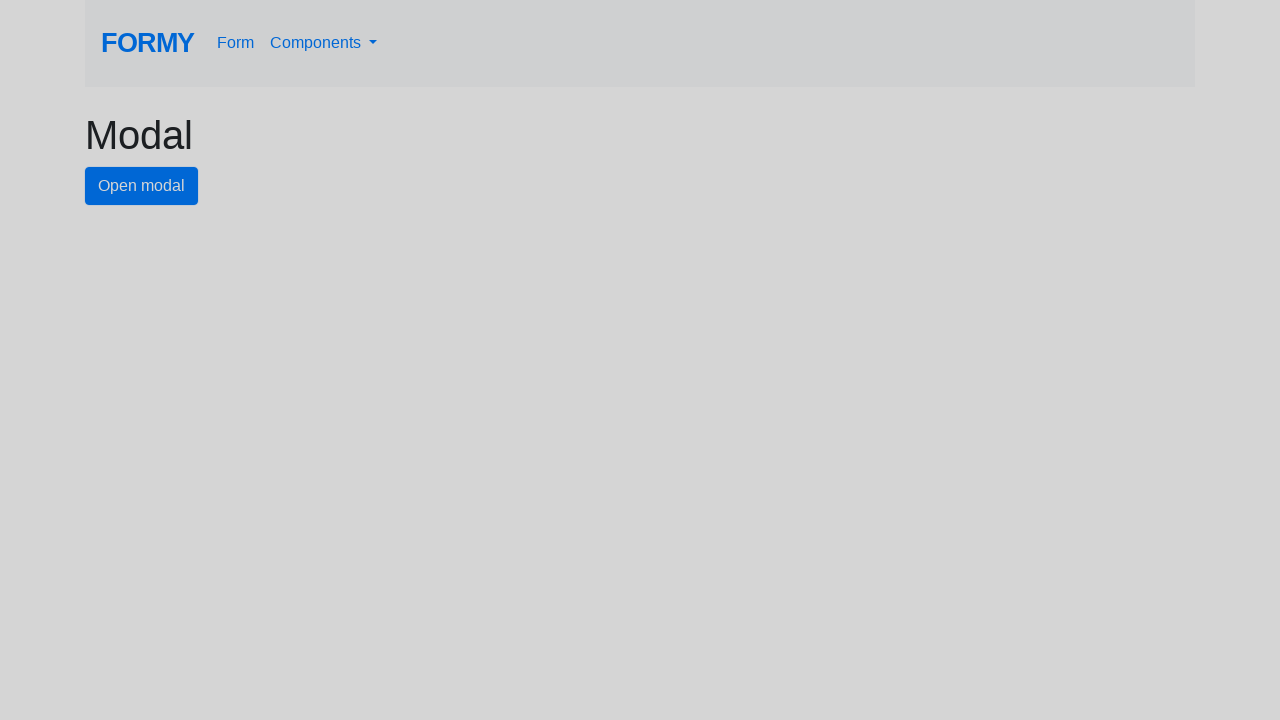

Modal dialog appeared and close button is visible
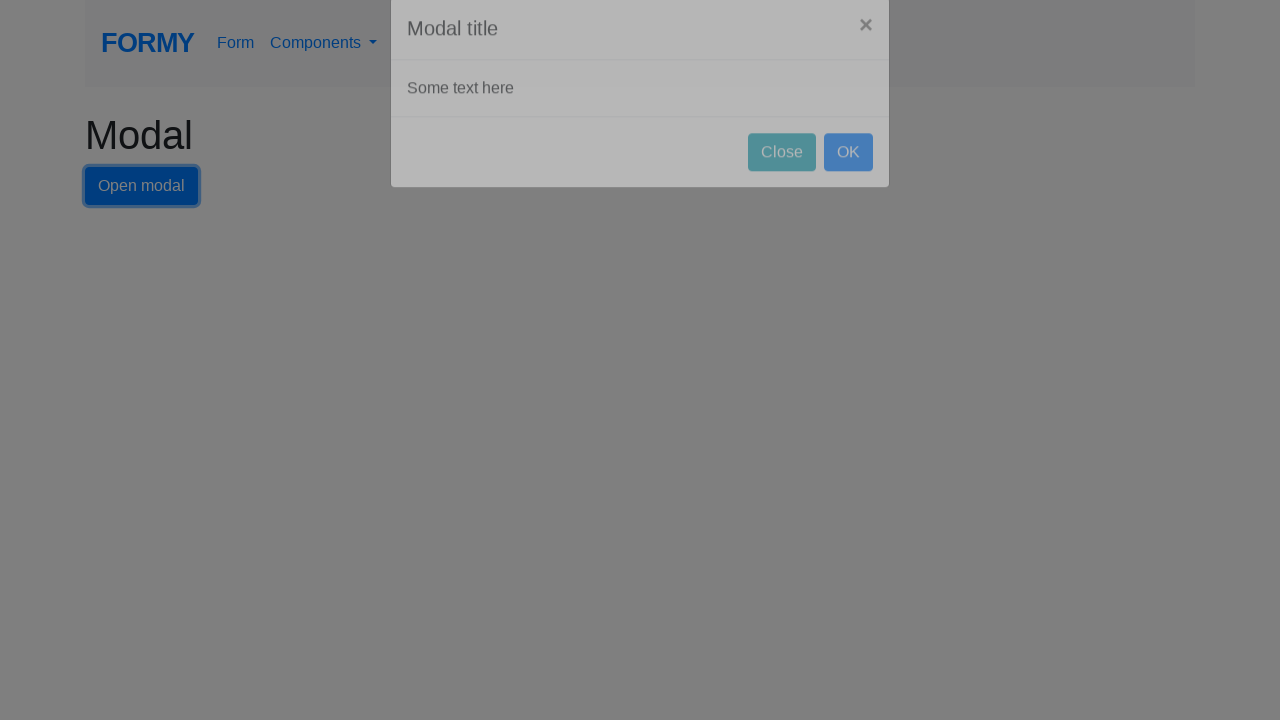

Executed JavaScript to close the modal dialog
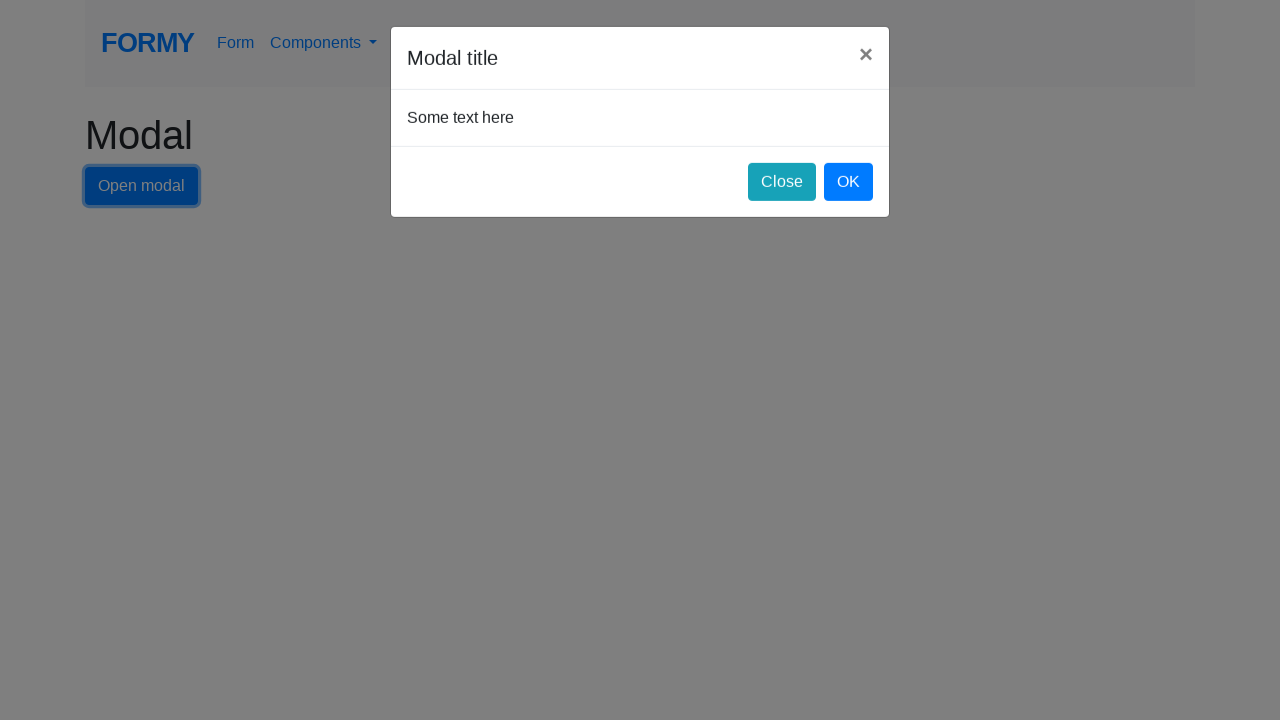

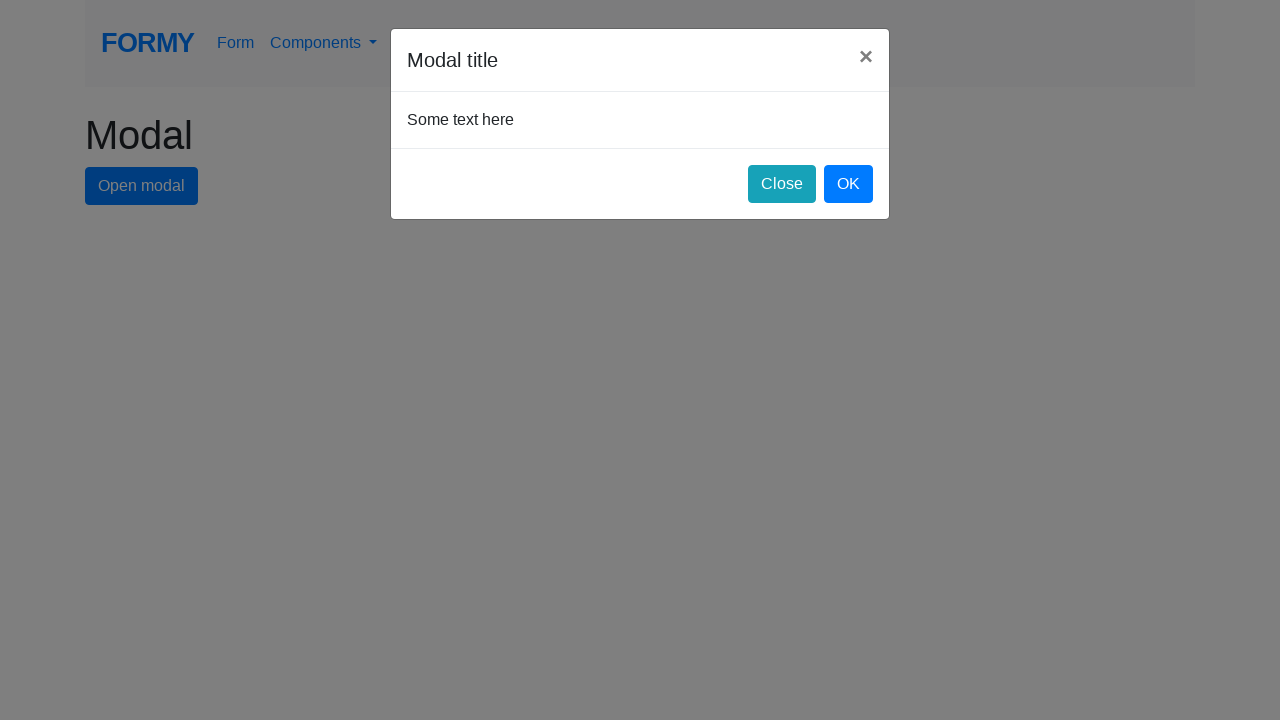